Tests handling of a simple alert popup by clicking a button and accepting the alert

Starting URL: http://www.seleniumui.moderntester.pl/alerts.php

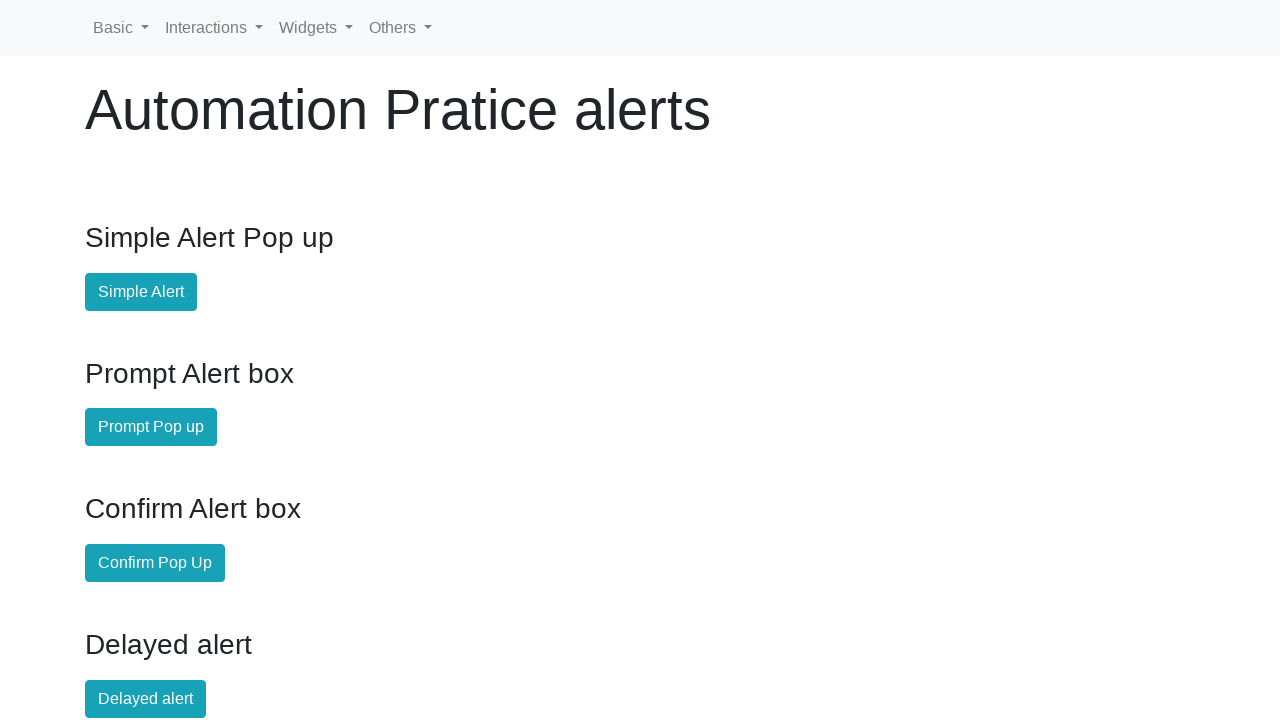

Navigated to alerts.php page
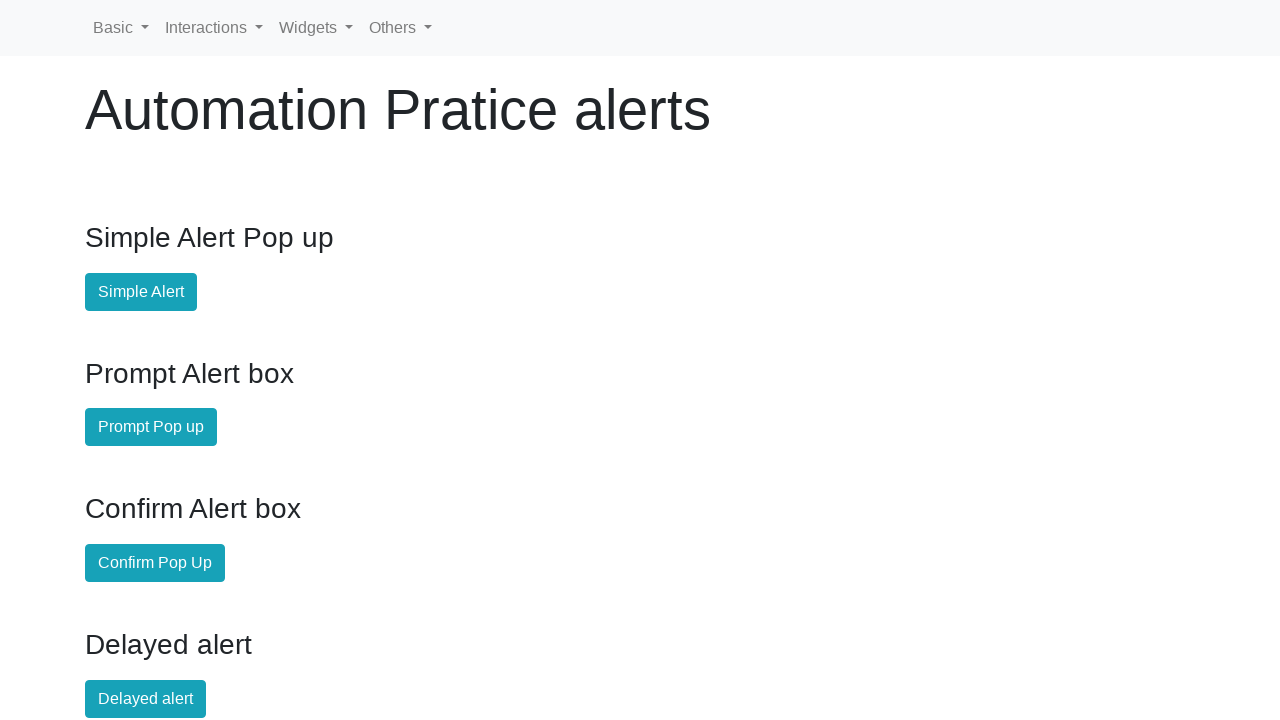

Clicked button to trigger simple alert popup at (141, 292) on #simple-alert
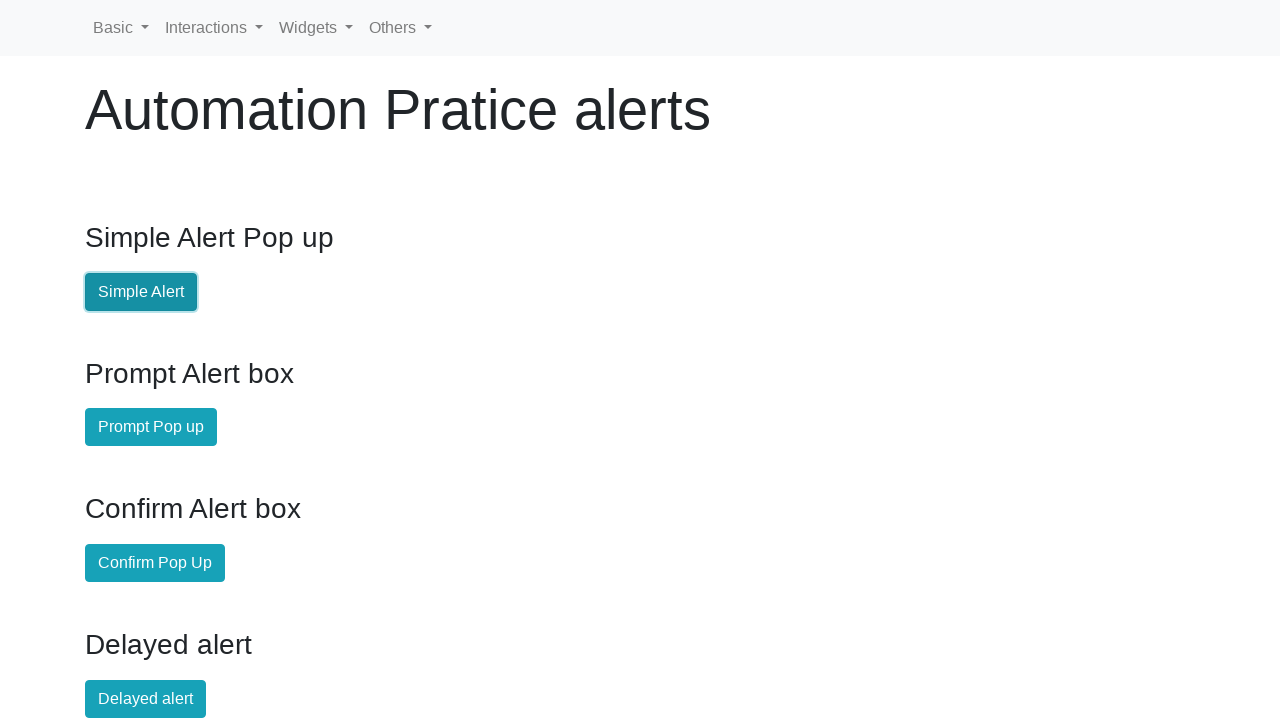

Accepted the alert popup
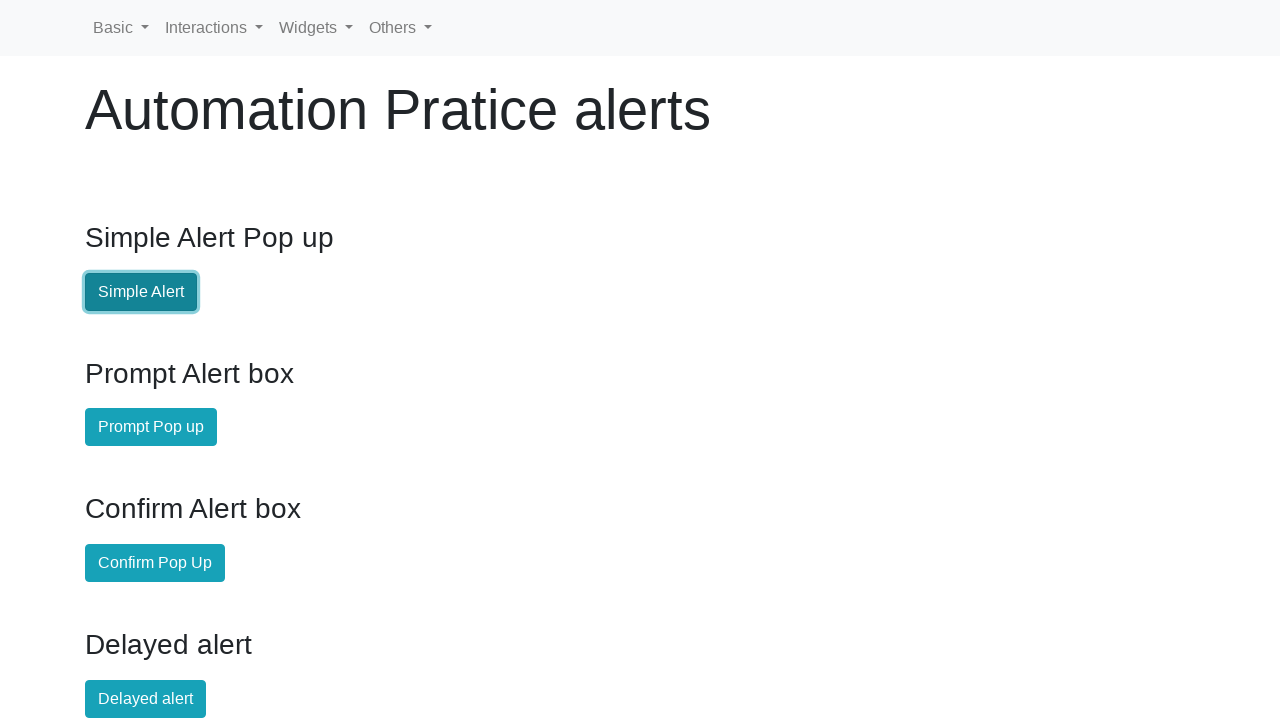

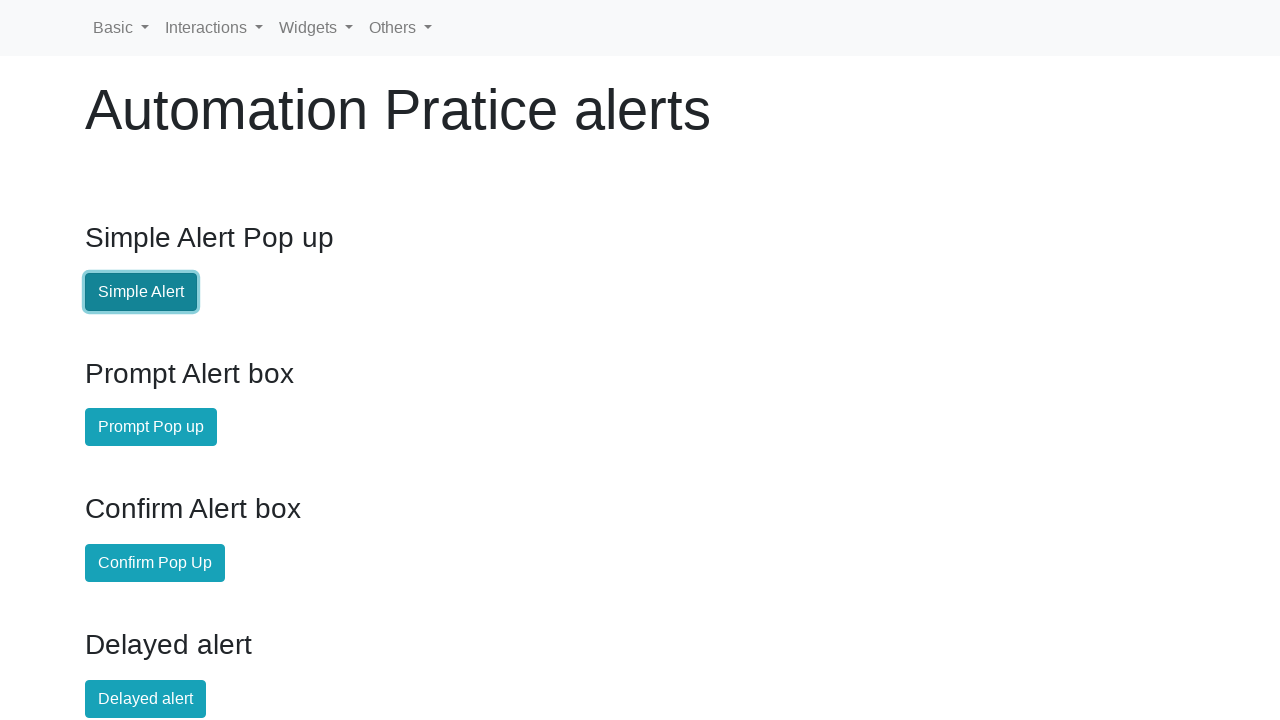